Tests a scrollable table on a practice page by scrolling to load content, extracting numeric values from a table column, and verifying the sum matches the displayed total amount.

Starting URL: https://www.rahulshettyacademy.com/AutomationPractice/#

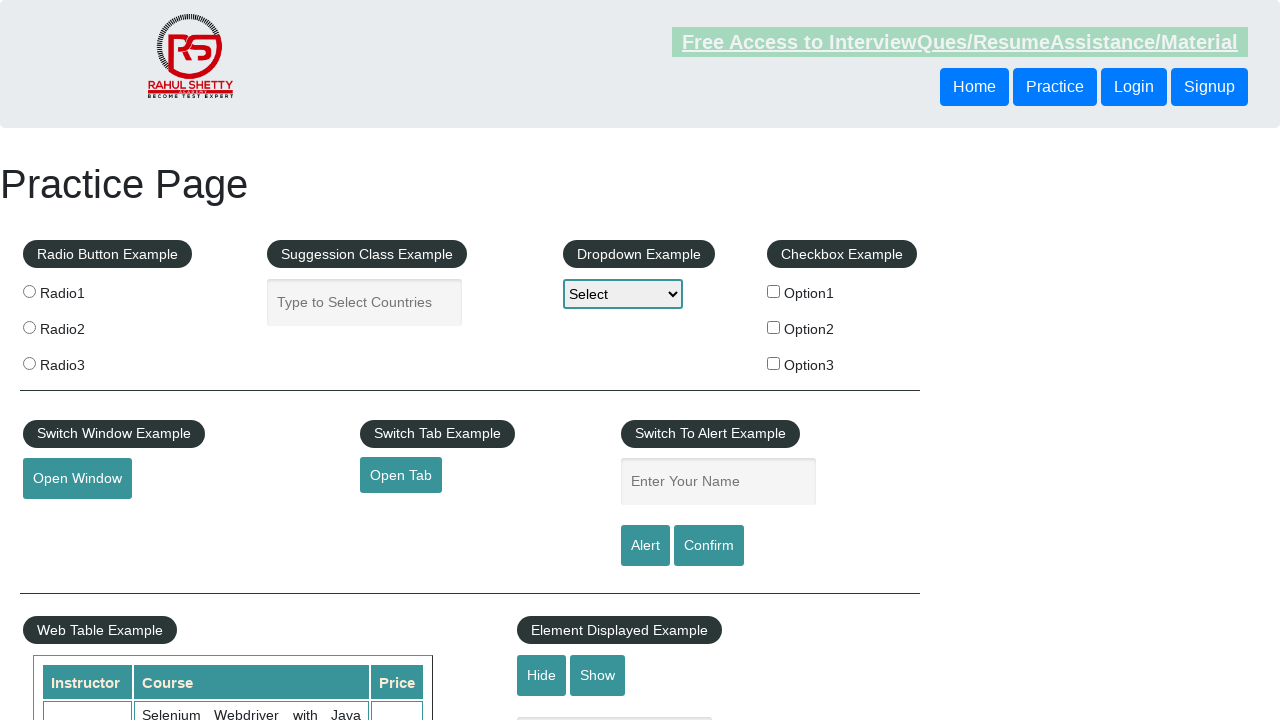

Scrolled window down 500px to reveal table section
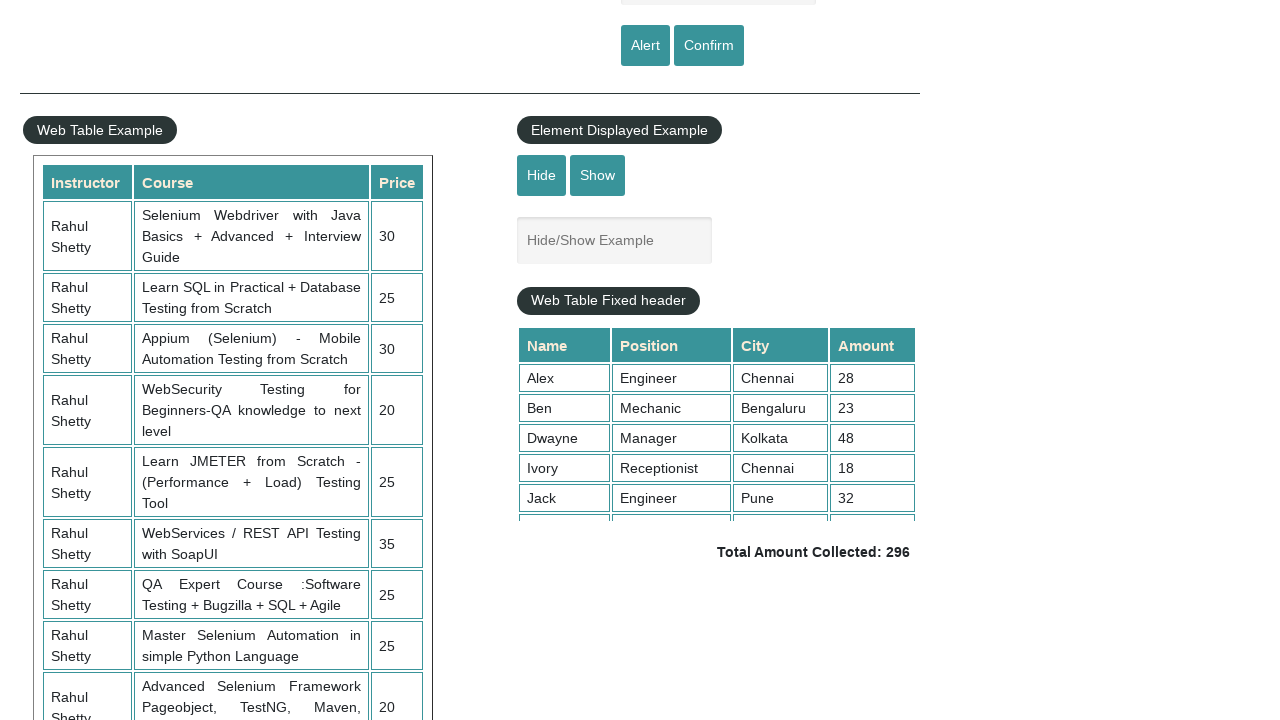

Waited 1 second for content to become visible
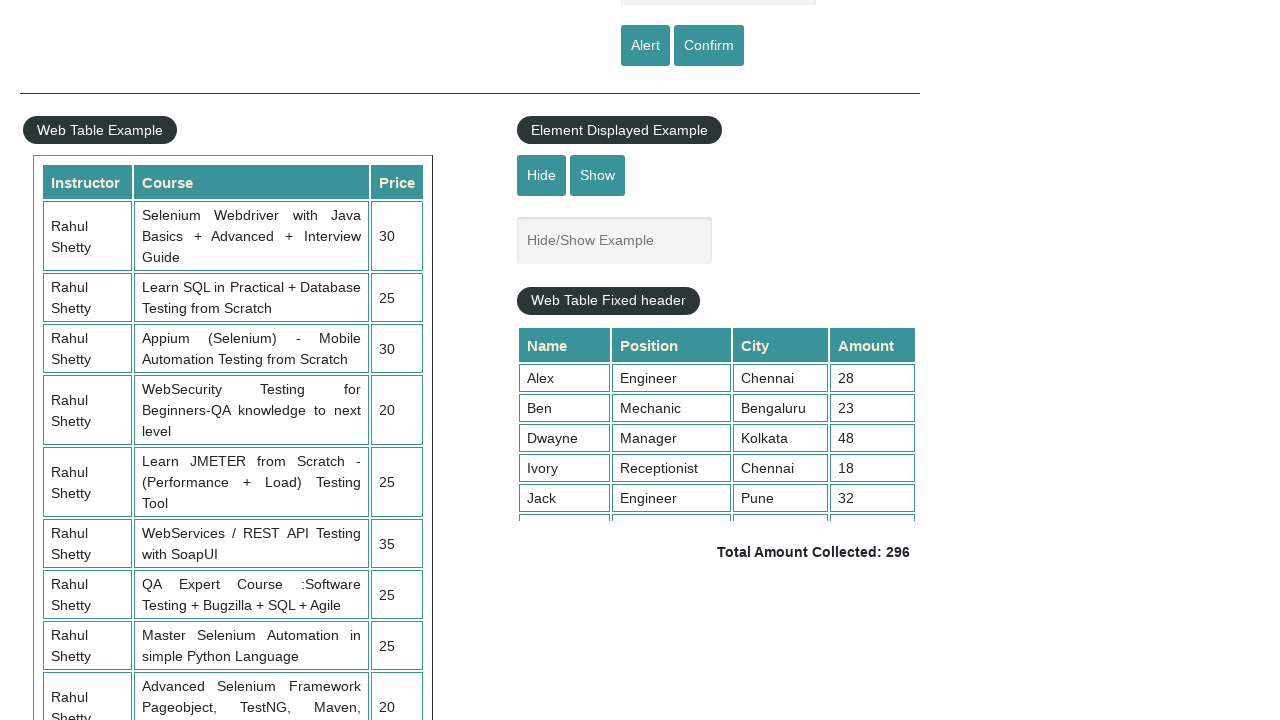

Scrolled inside table element to load all rows
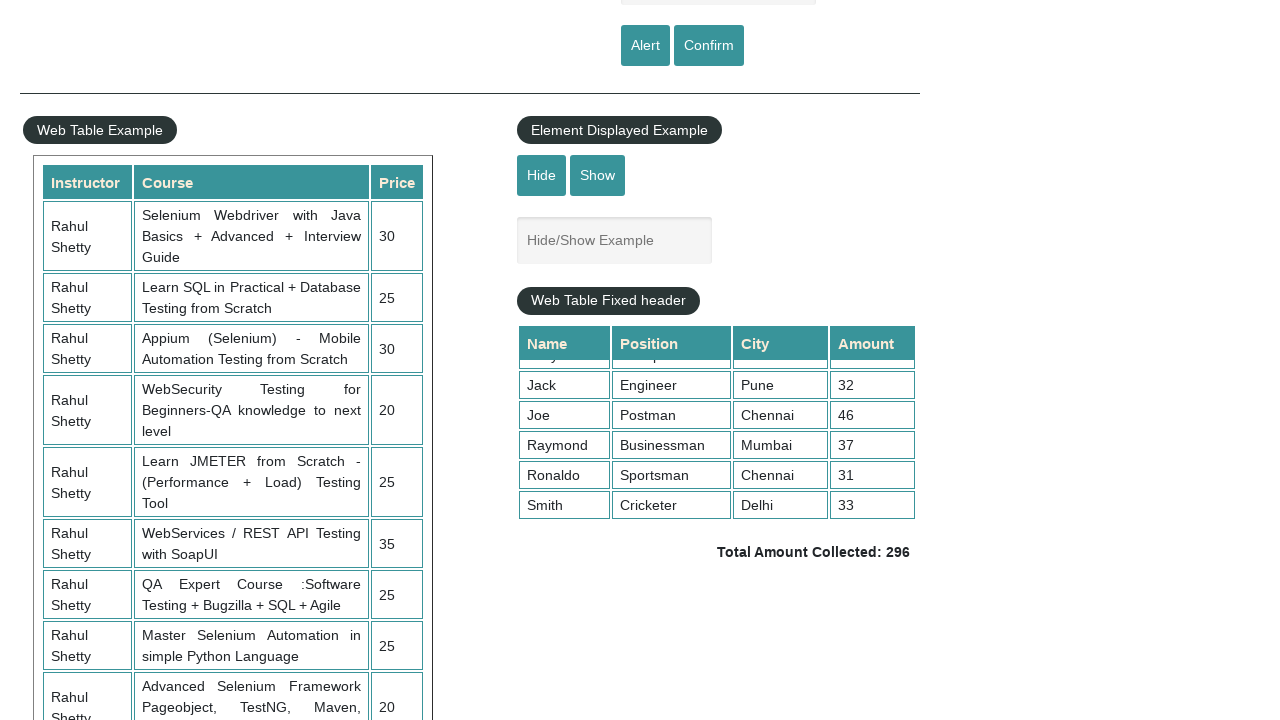

Waited 1 second for table scroll to complete
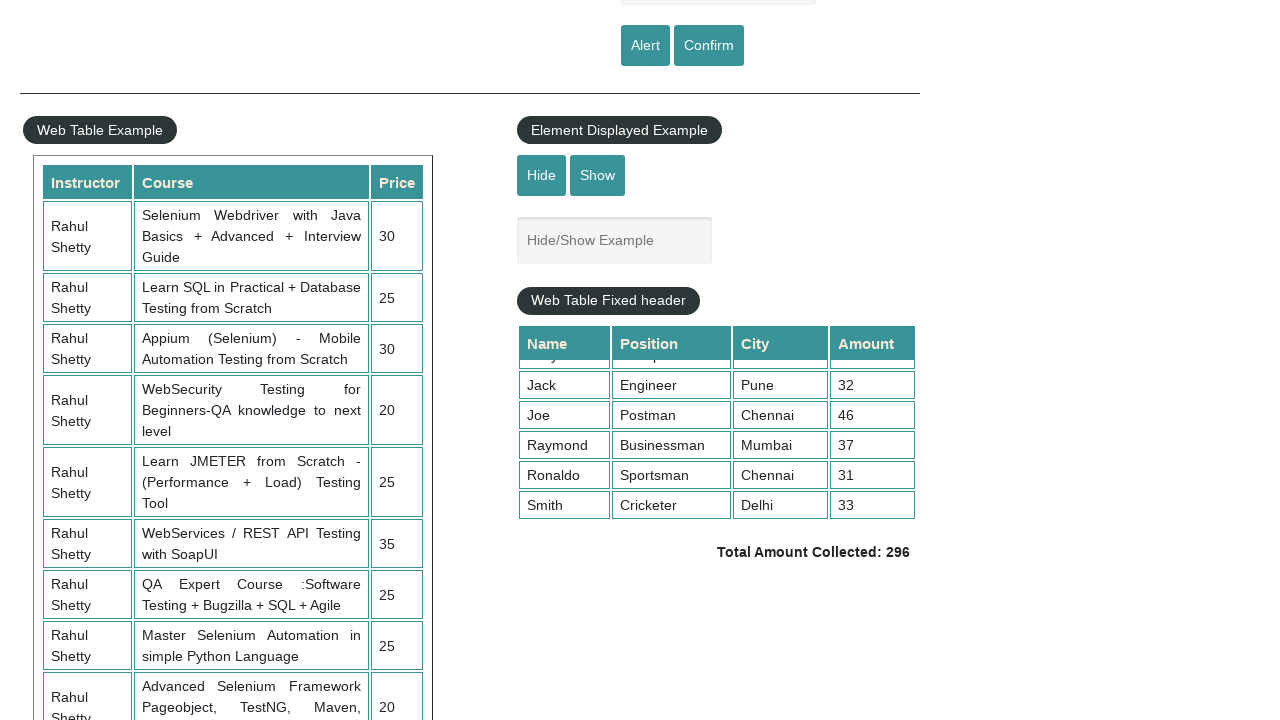

Table values loaded and visible
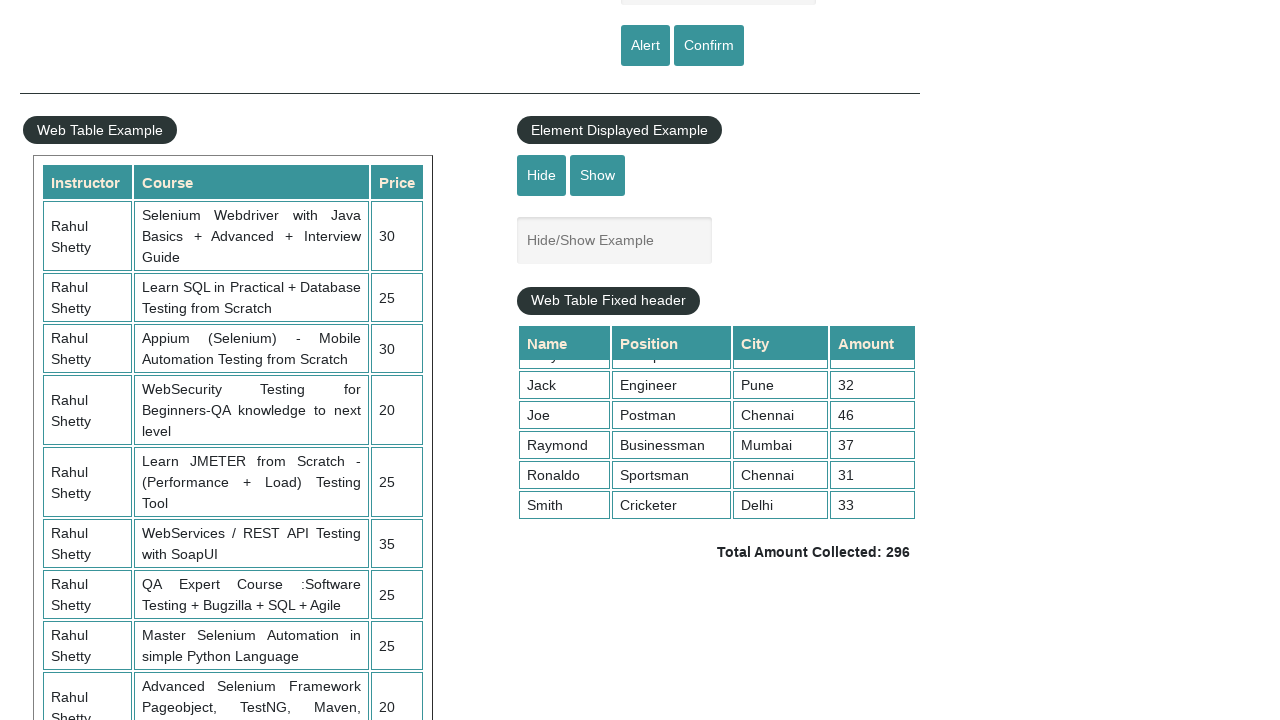

Extracted 9 numeric values from table column 4
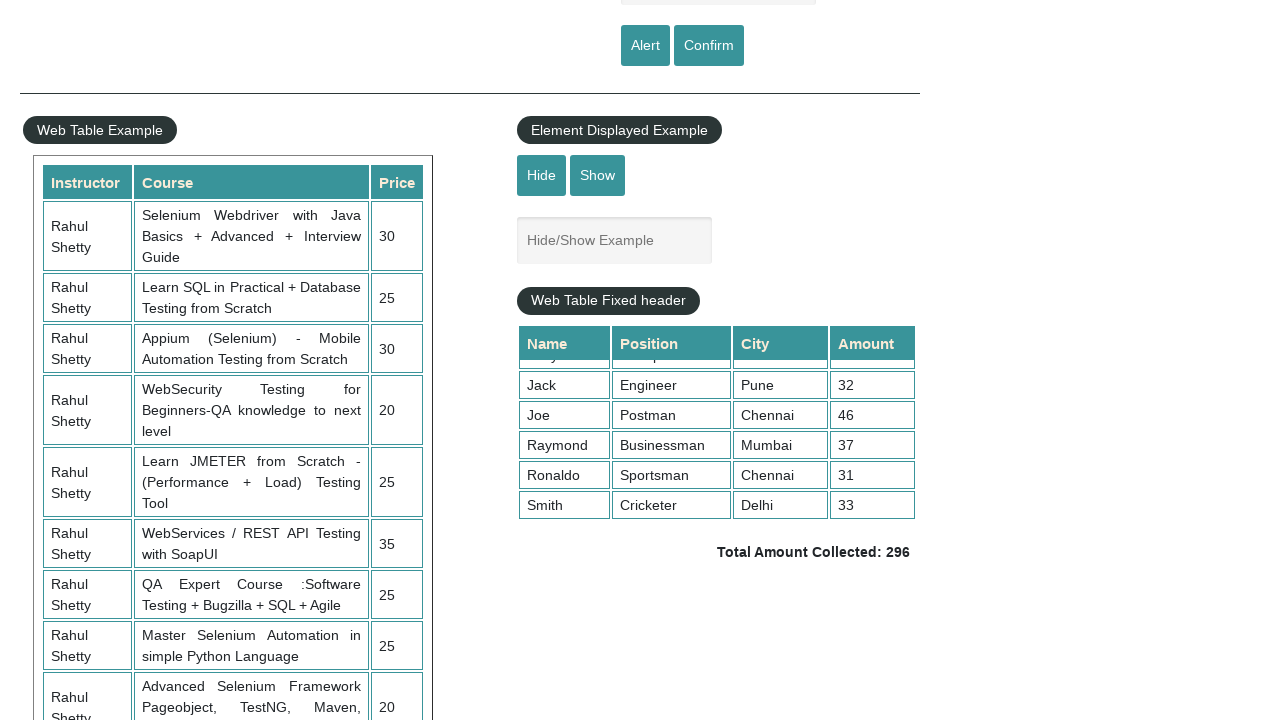

Calculated sum of extracted values: 296
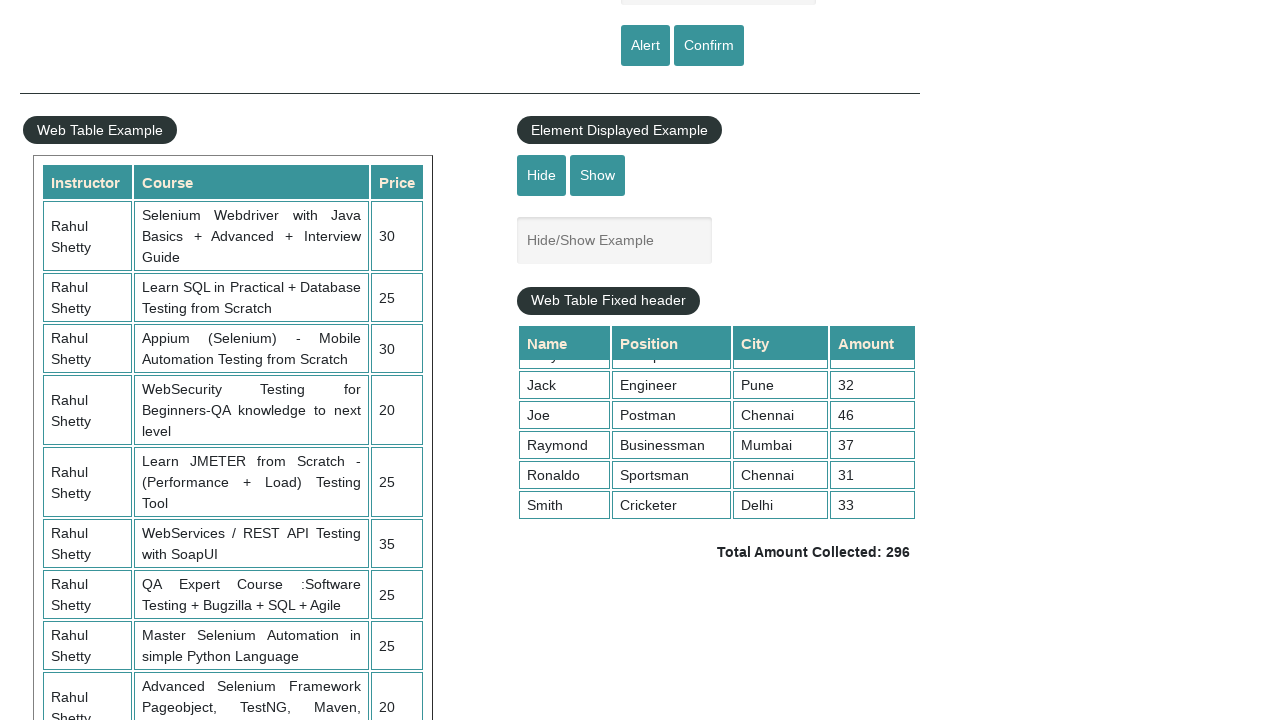

Retrieved displayed total amount text:  Total Amount Collected: 296 
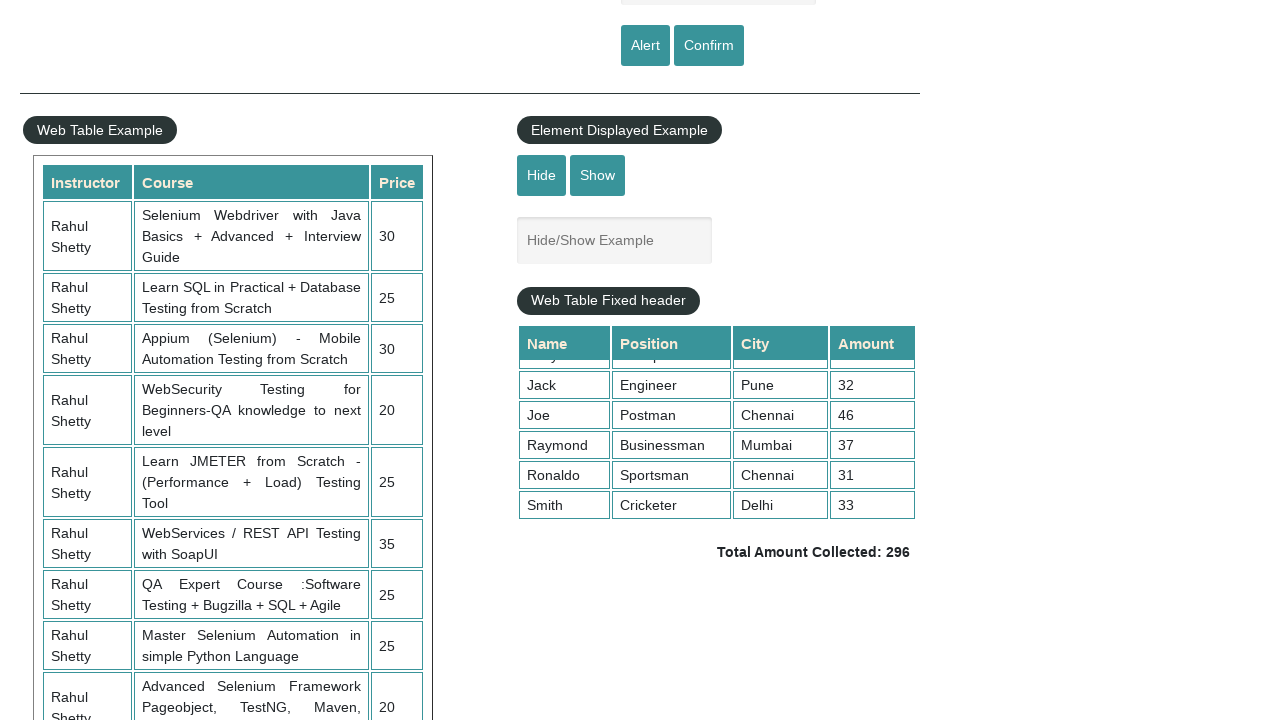

Parsed displayed total value: 296
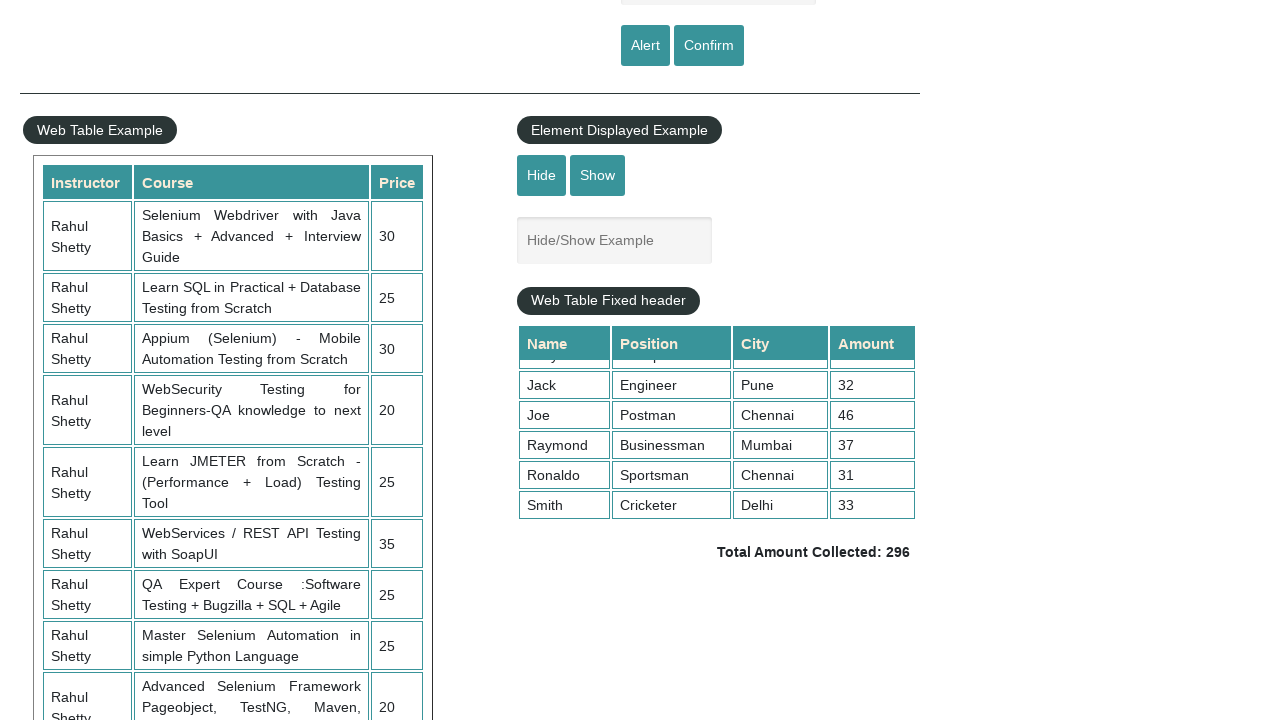

Verified calculated sum (296) matches displayed total (296)
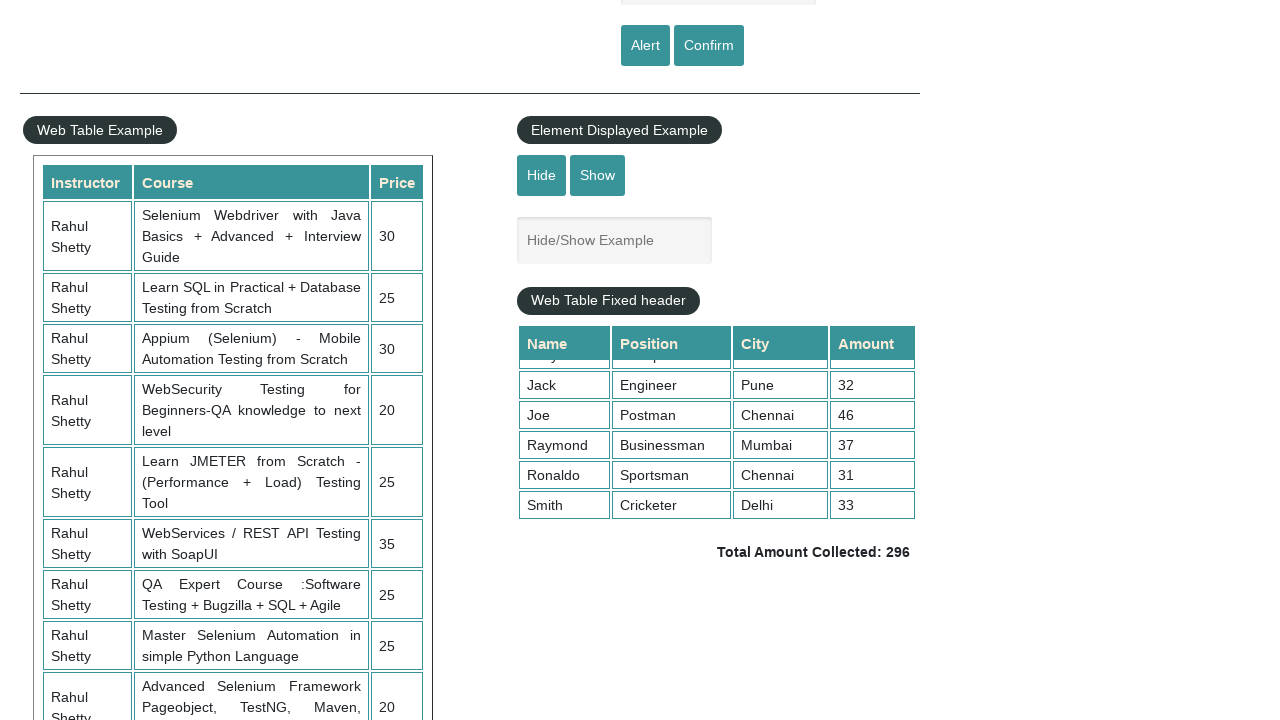

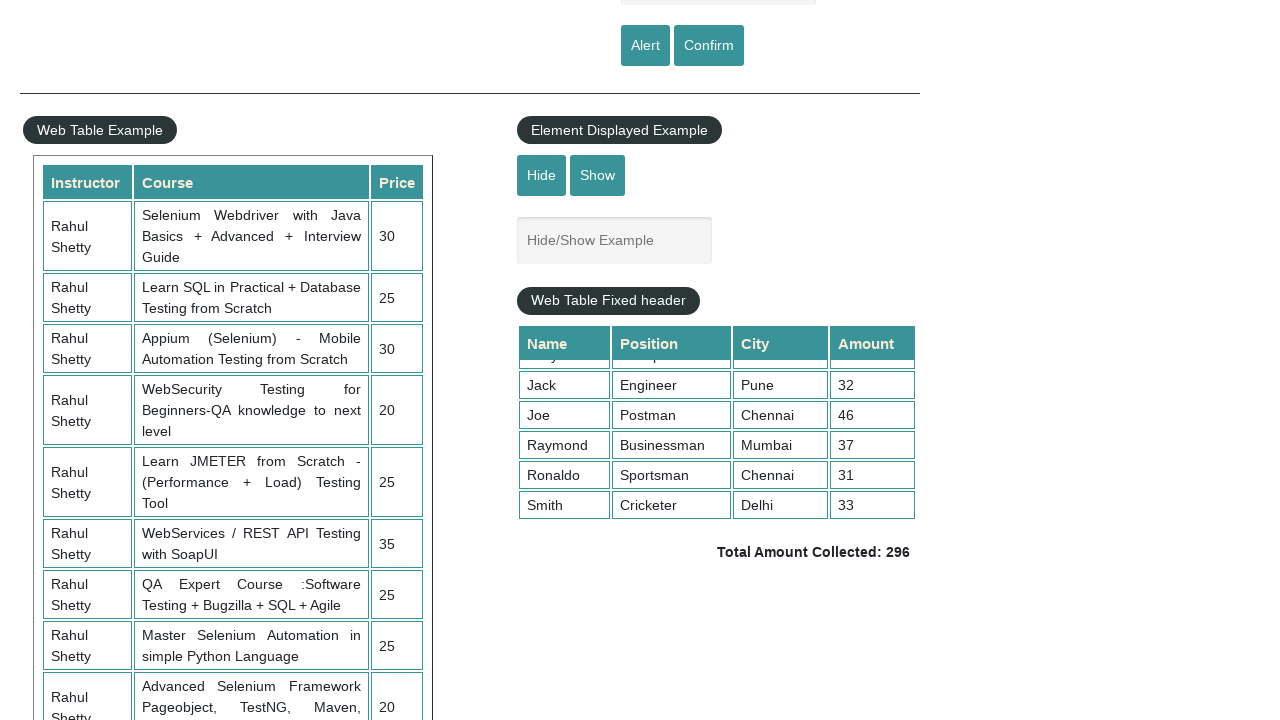